Tests keyboard key press functionality by sending space and left arrow keys to an input element and verifying the displayed result text shows which key was pressed.

Starting URL: http://the-internet.herokuapp.com/key_presses

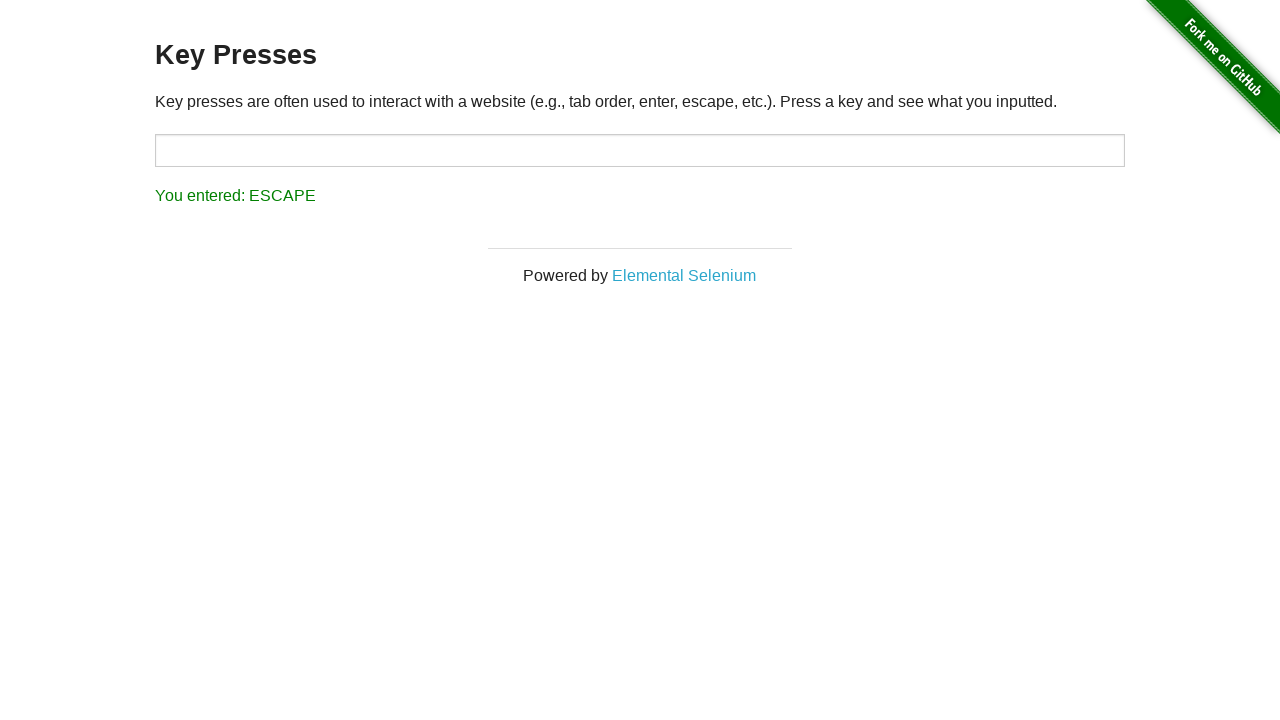

Pressed Space key on target input element on #target
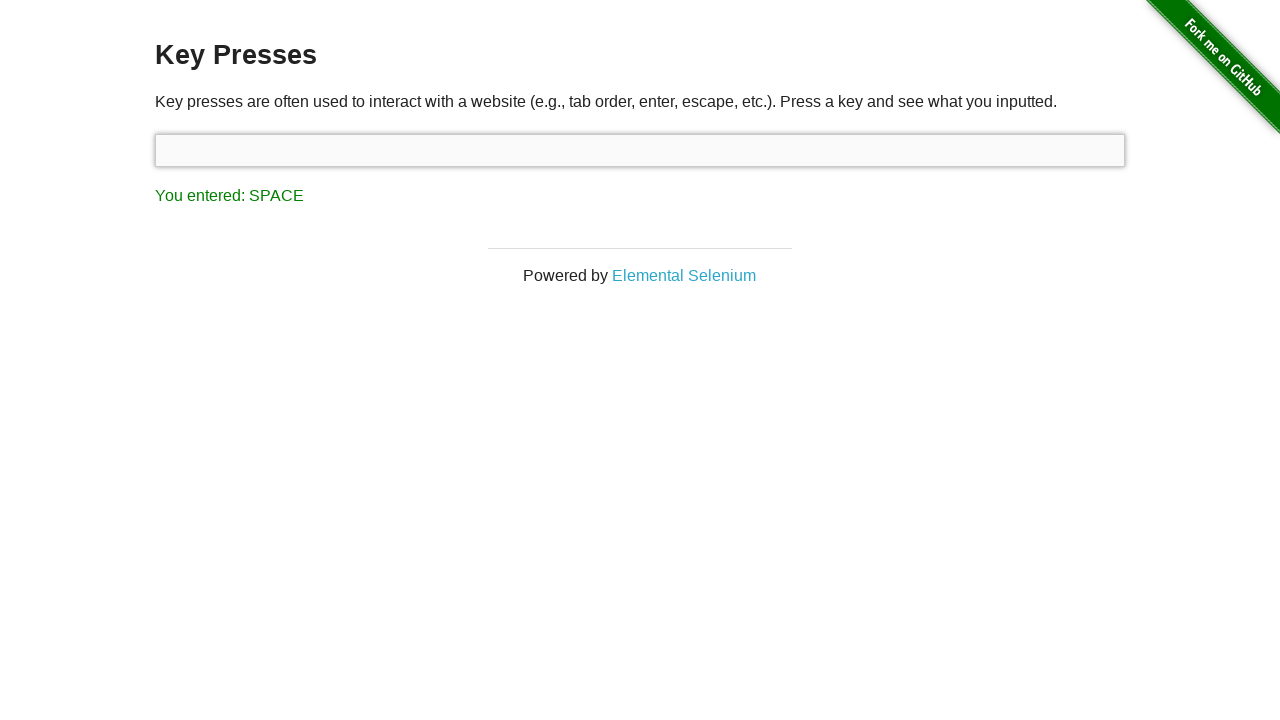

Result element loaded after Space key press
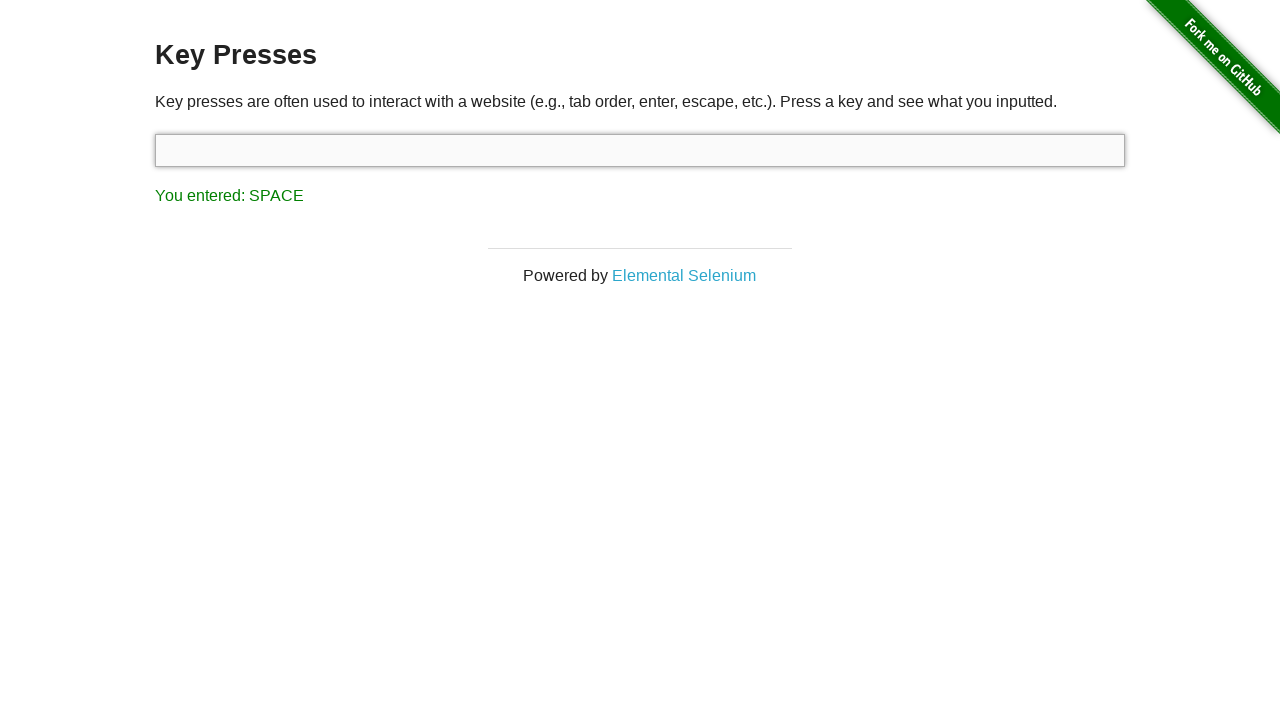

Retrieved result text content
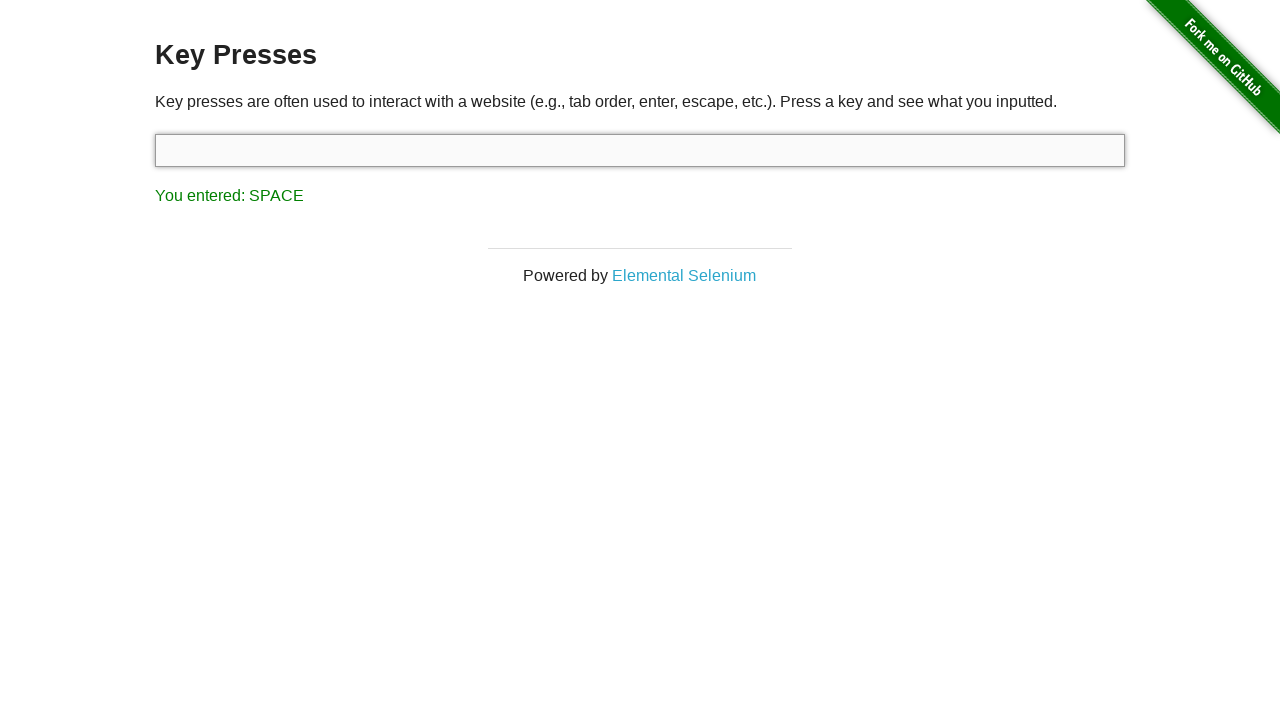

Verified result text shows 'You entered: SPACE'
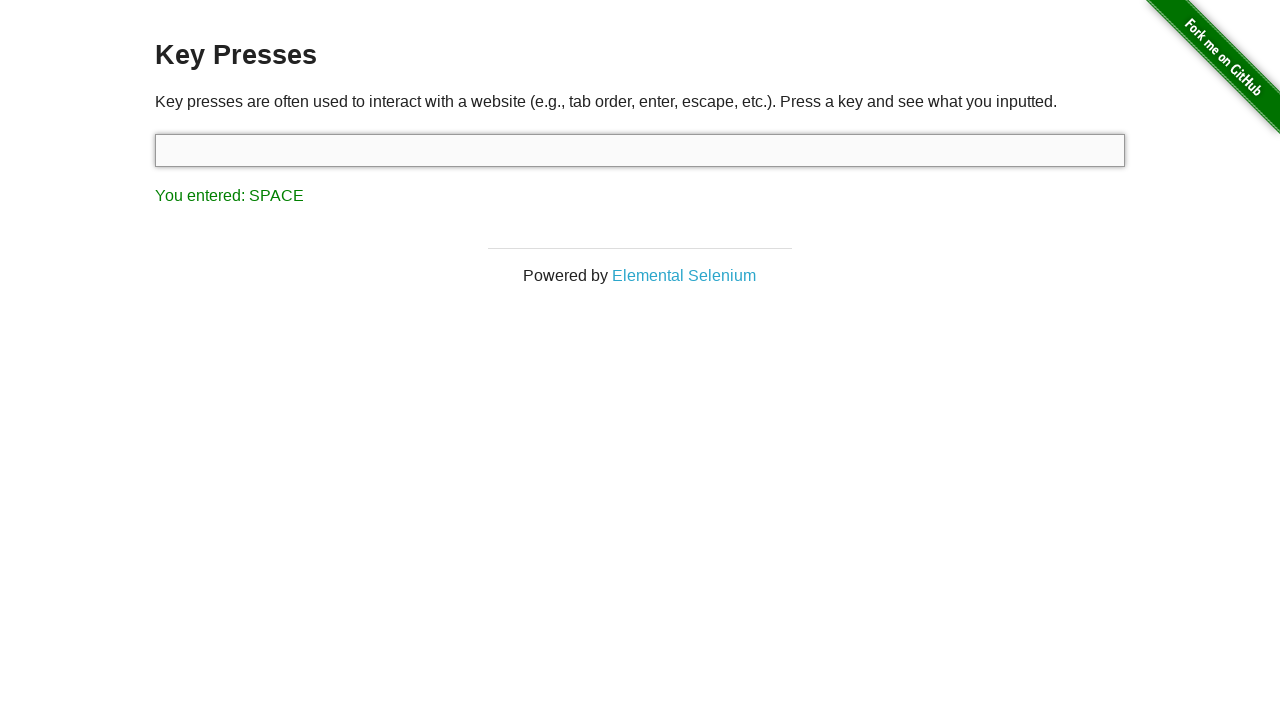

Pressed ArrowLeft key on keyboard
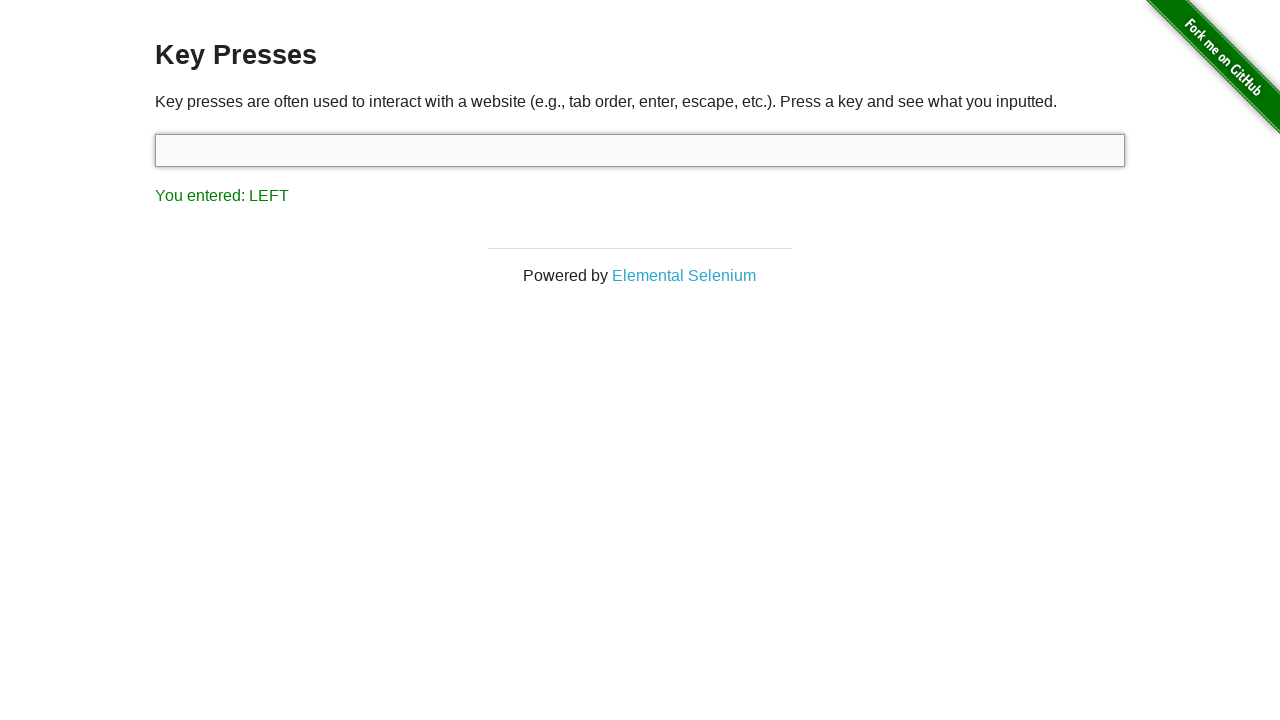

Retrieved result text content after ArrowLeft key press
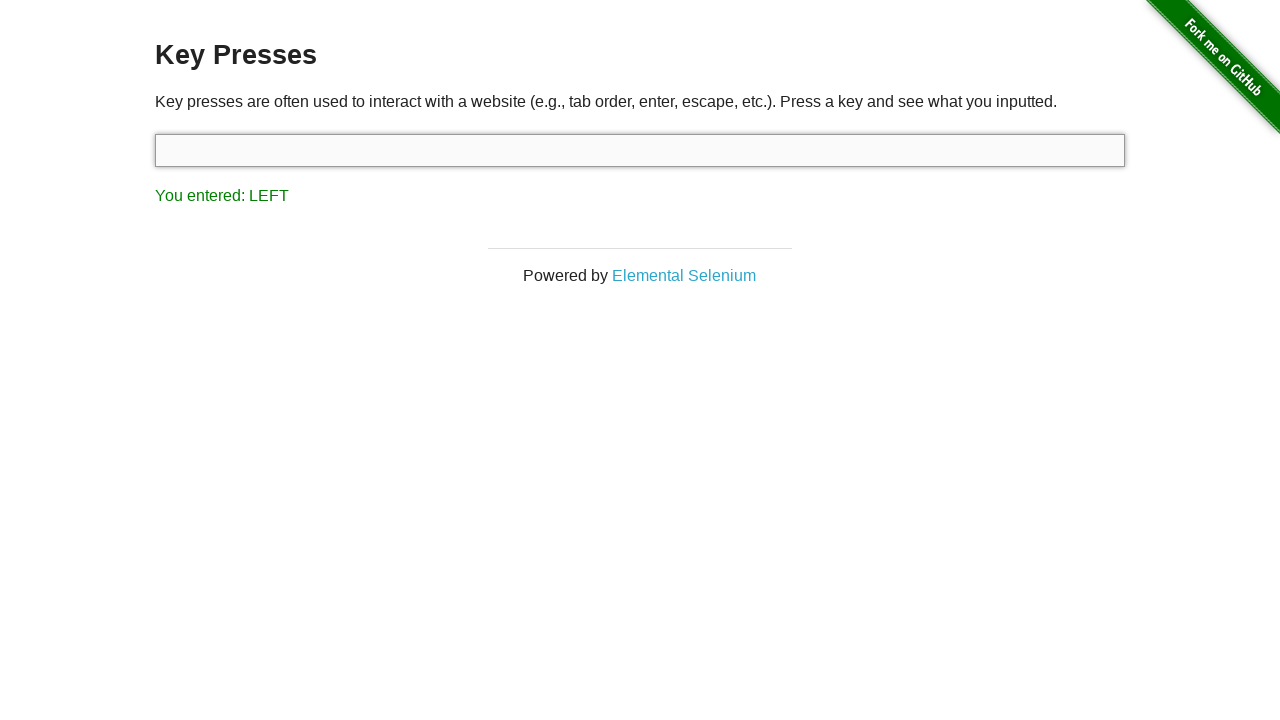

Verified result text shows 'You entered: LEFT'
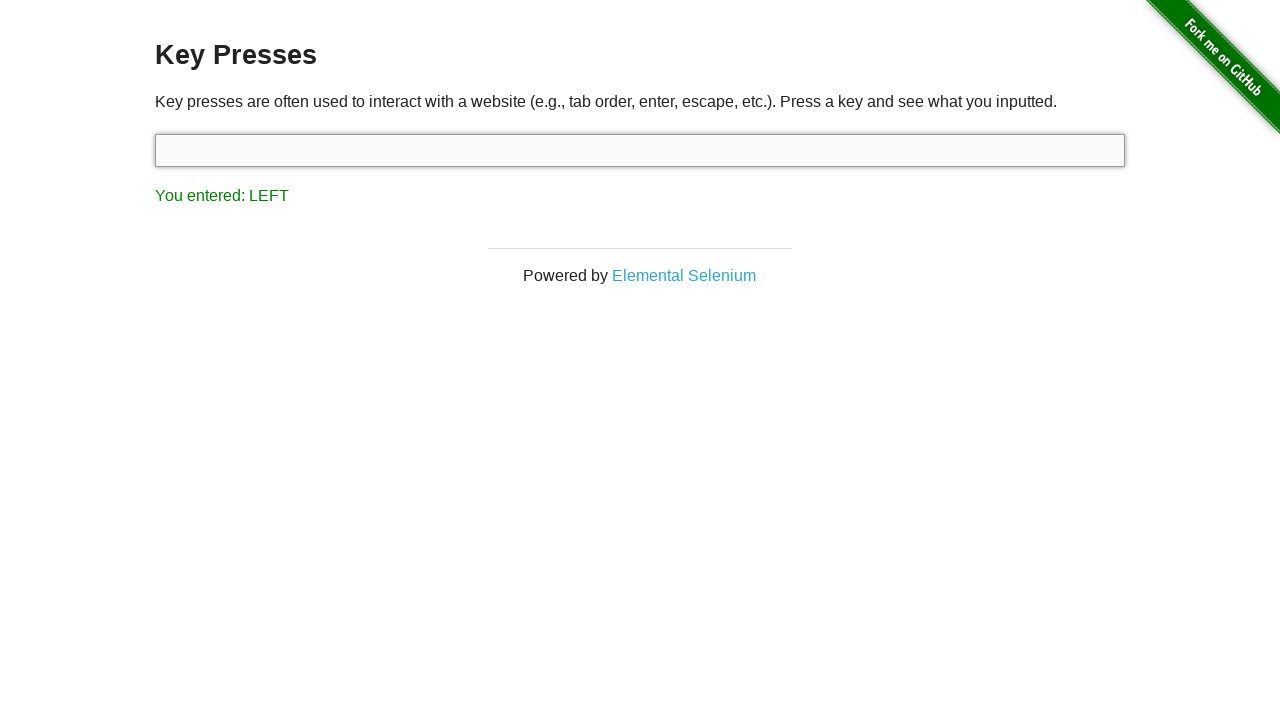

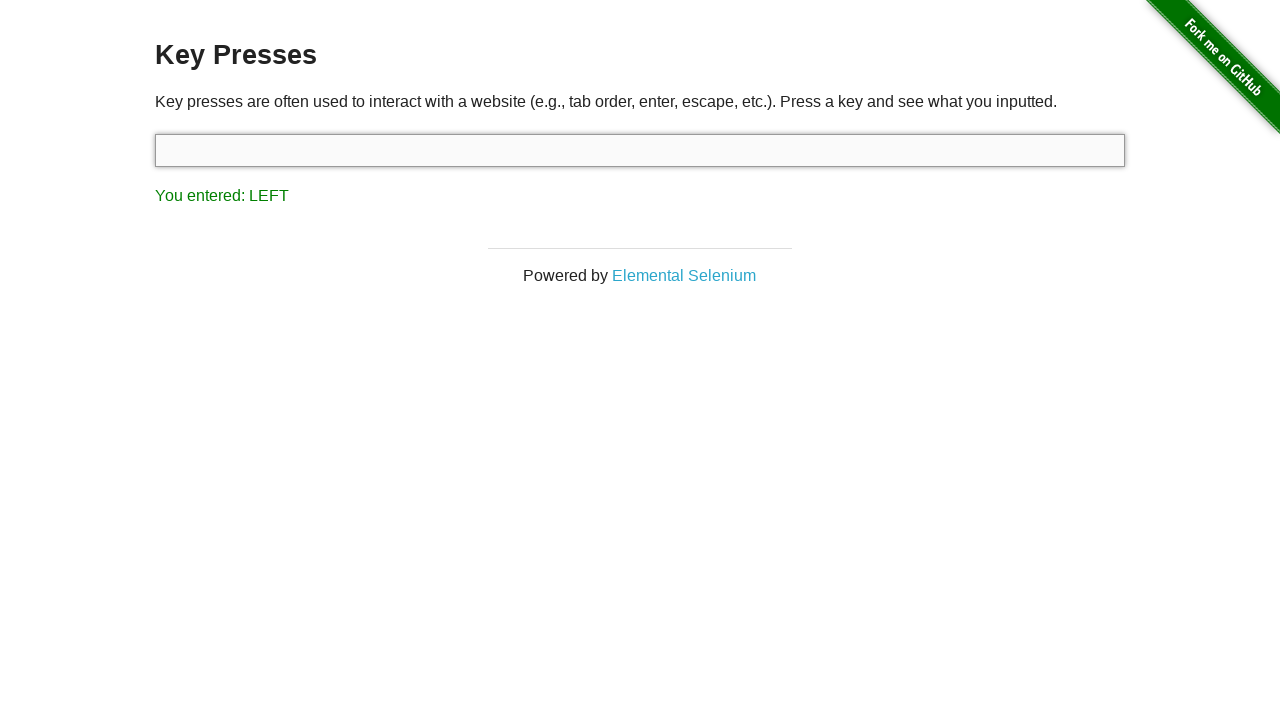